Tests a registration form by filling out all fields (first name, last name, username, email, password, phone, gender, DOB, department, job title, programming language) and verifies the success message after submission.

Starting URL: https://practice.cydeo.com/registration_form

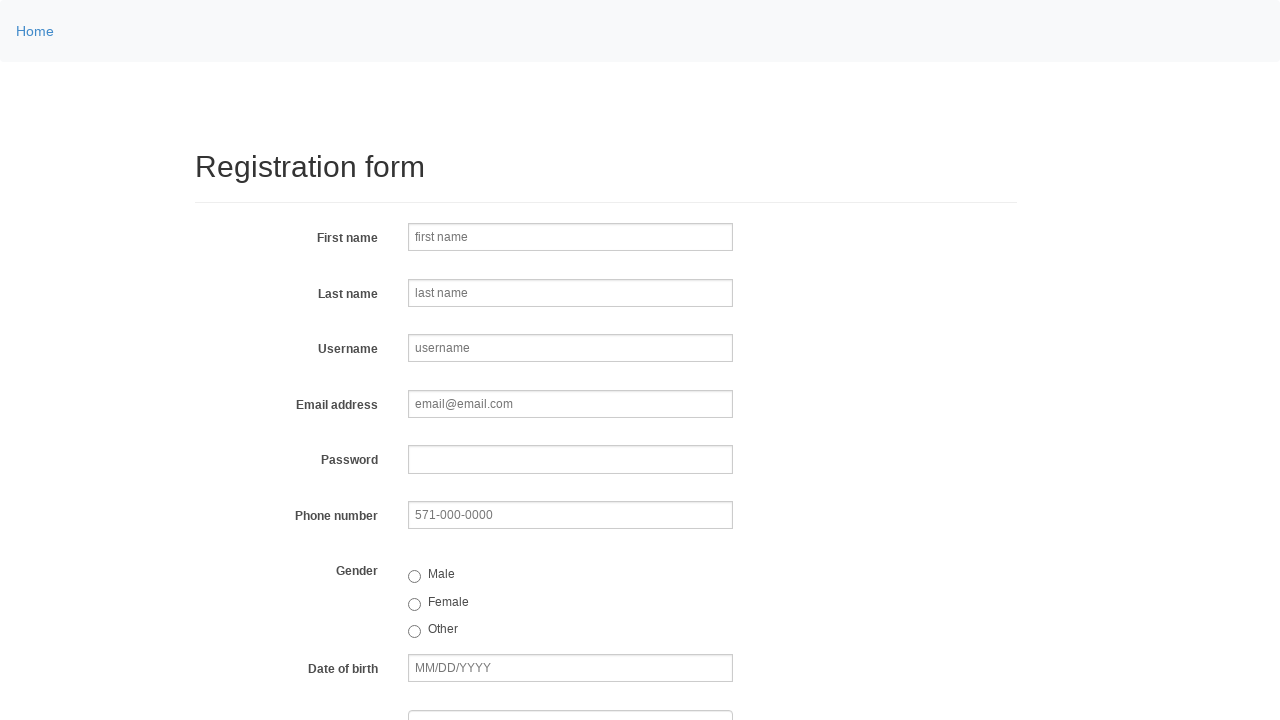

Navigated to registration form page
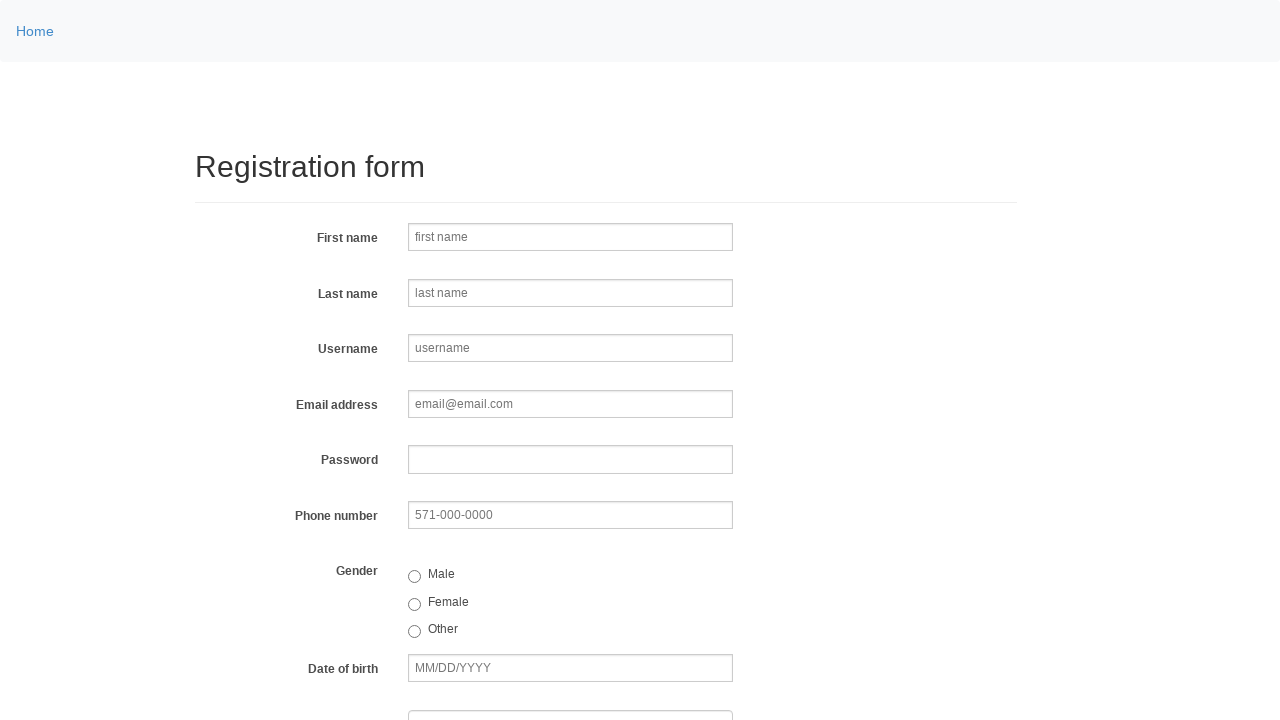

Filled first name field with 'Marcus' on input[name='firstname']
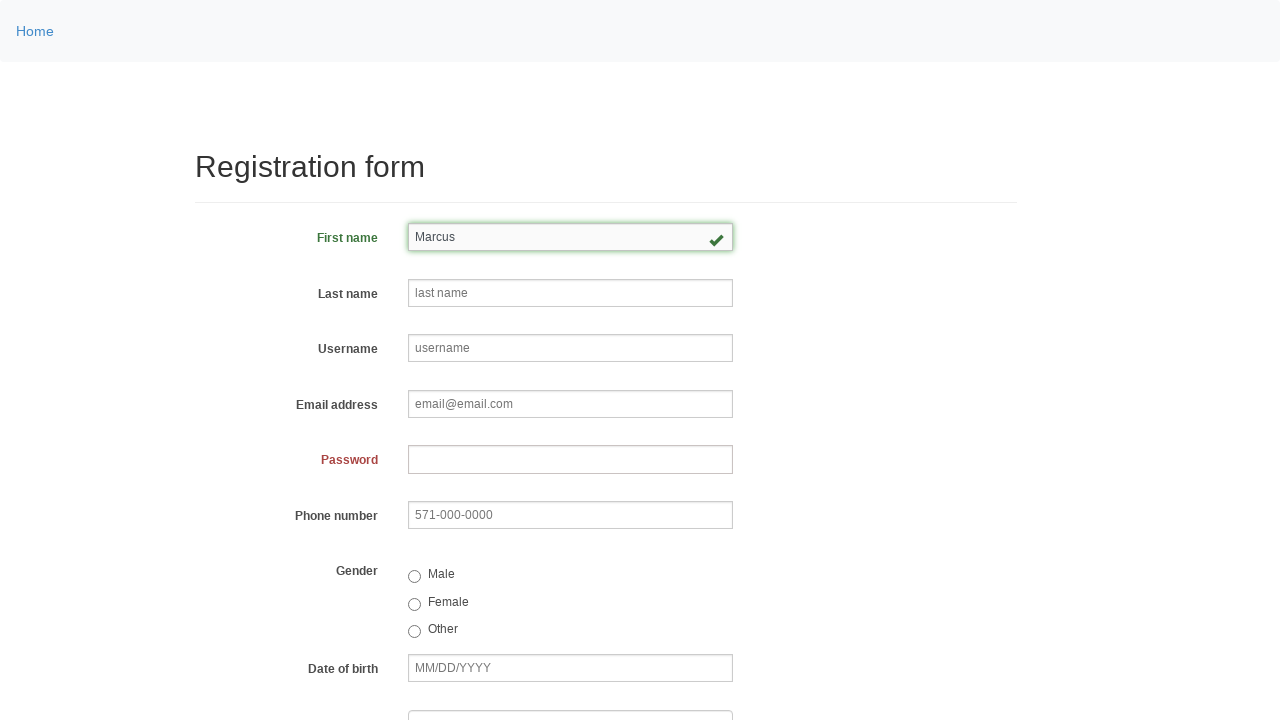

Filled last name field with 'Thompson' on input[name='lastname']
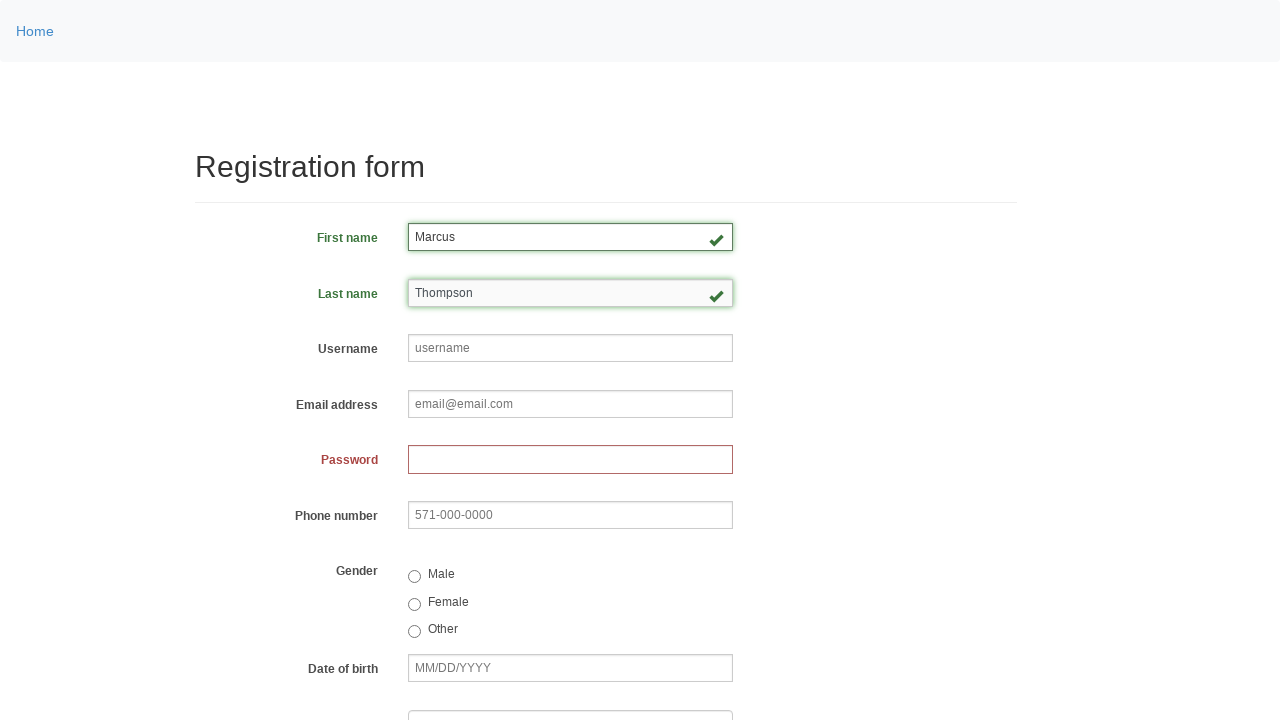

Filled username field with 'mthompson2024' on input[name='username']
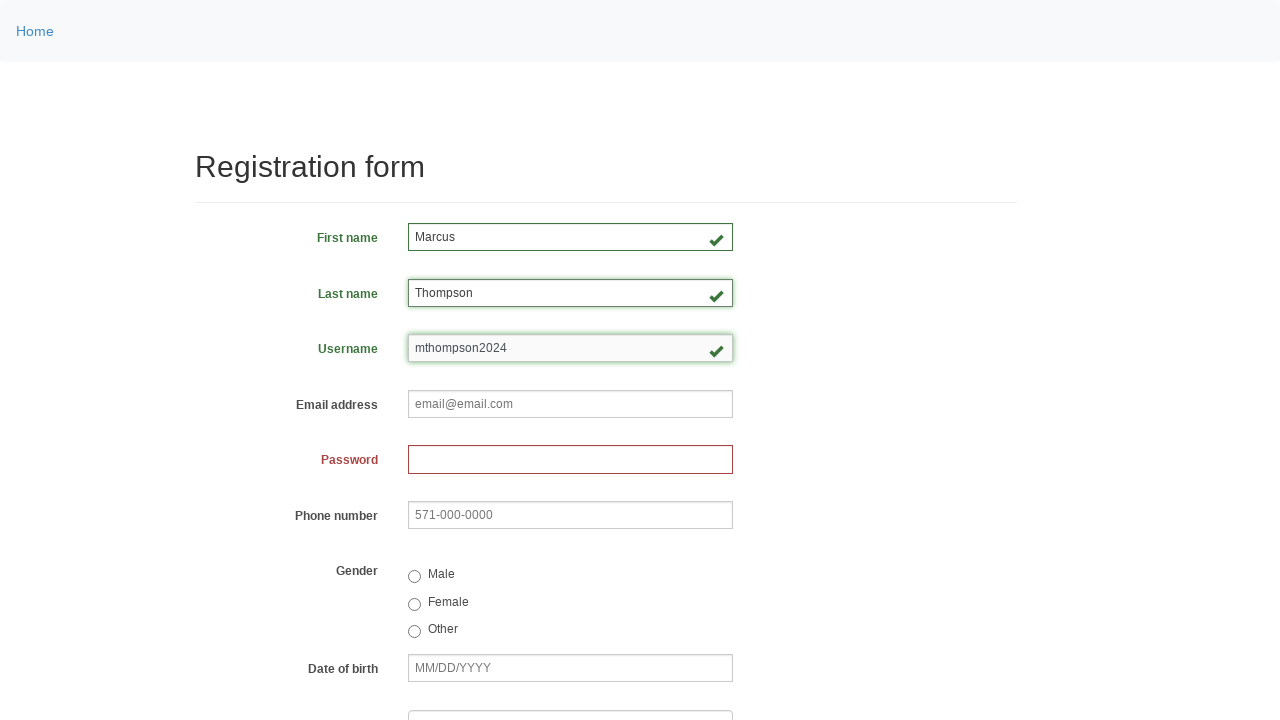

Filled email field with 'marcus.thompson@testmail.com' on input[name='email']
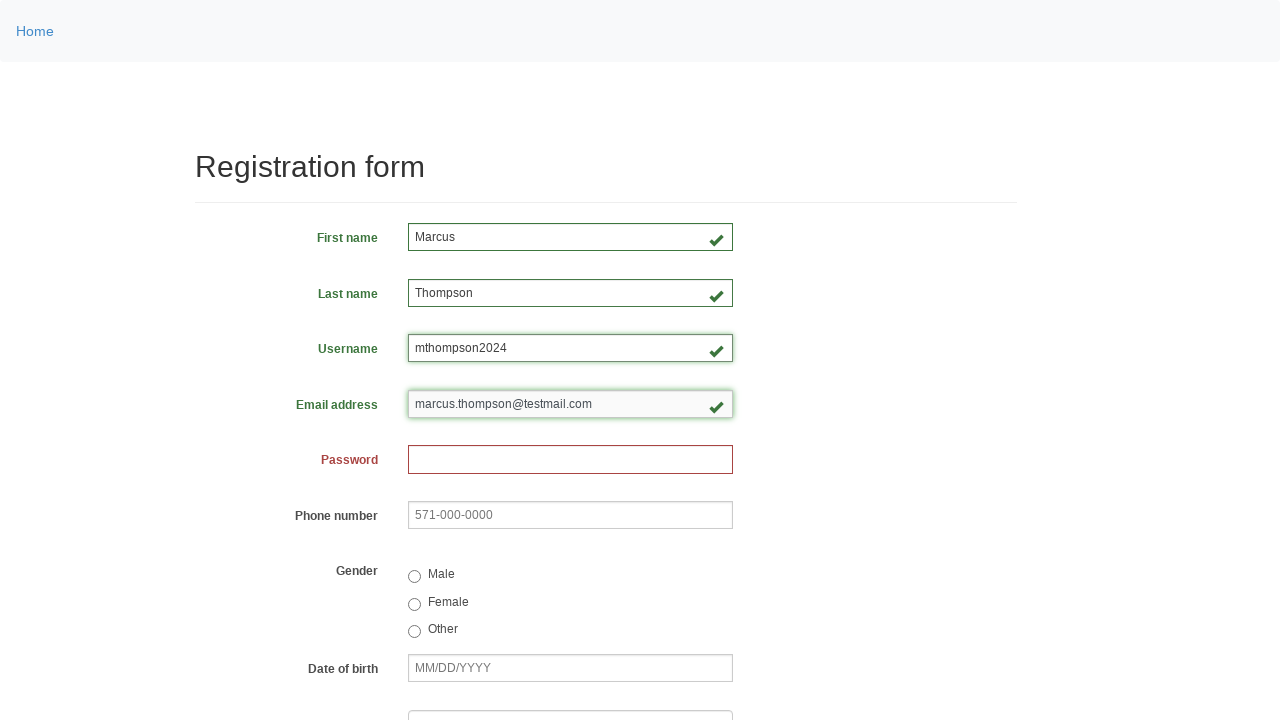

Filled password field with 'SecurePass789!' on input[name='password']
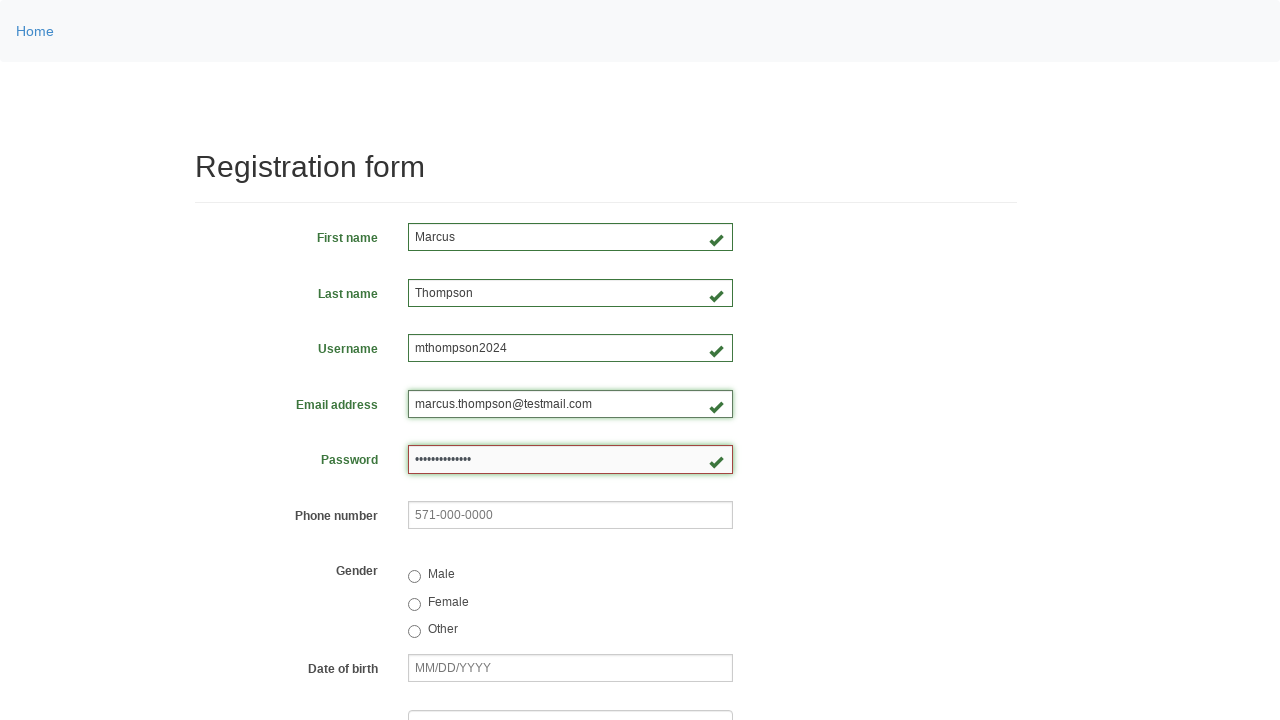

Filled phone field with '571-234-8967' on input[name='phone']
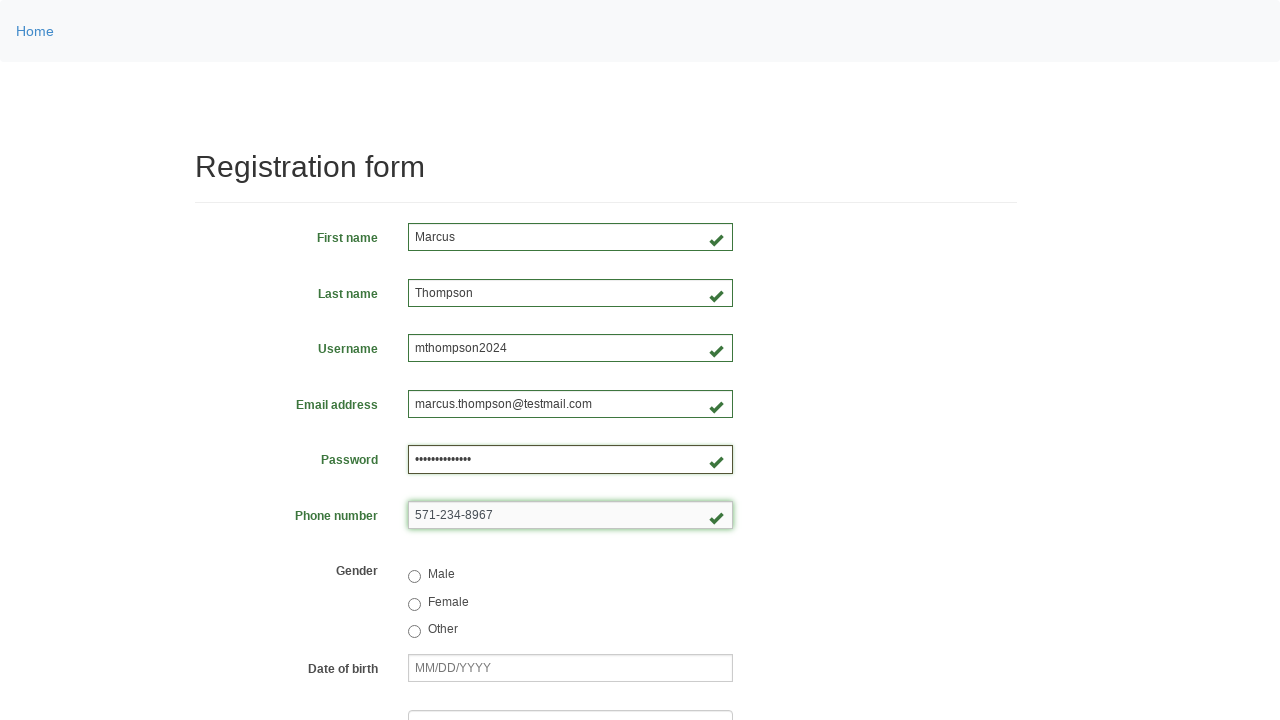

Selected 'Male' gender option at (414, 577) on input[value='male']
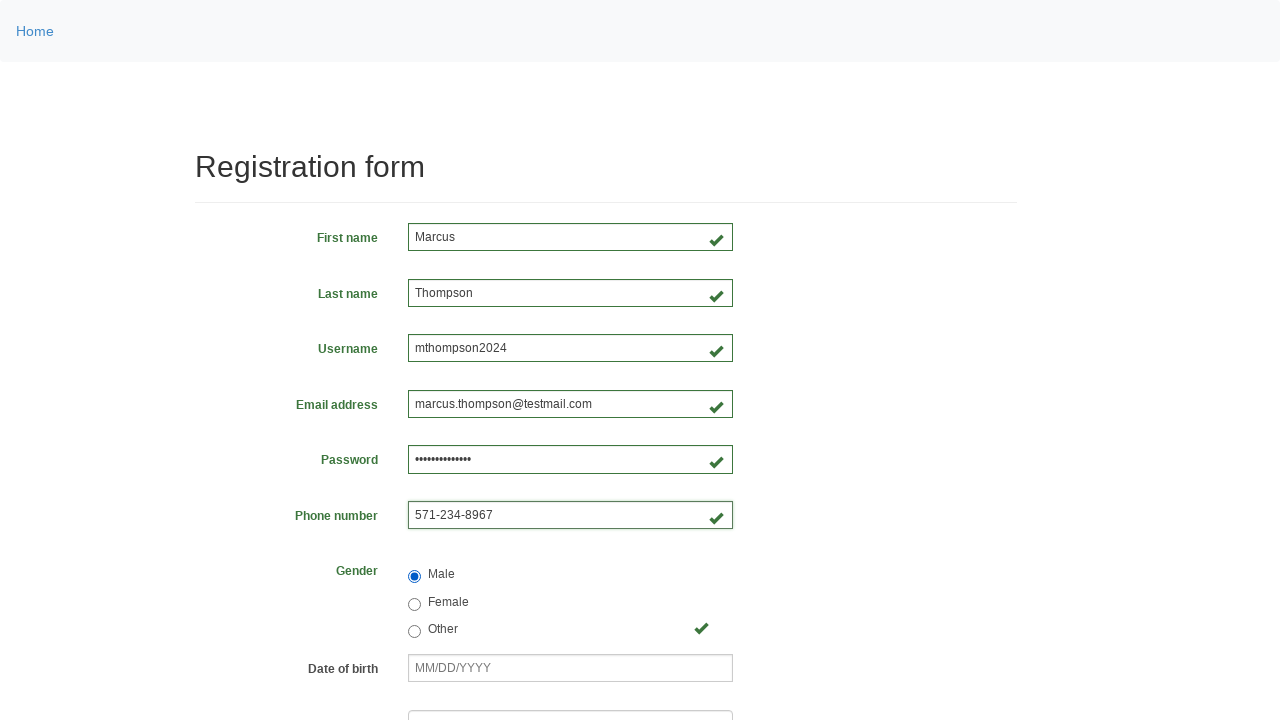

Filled date of birth field with '11/11/1990' on input[name='birthday']
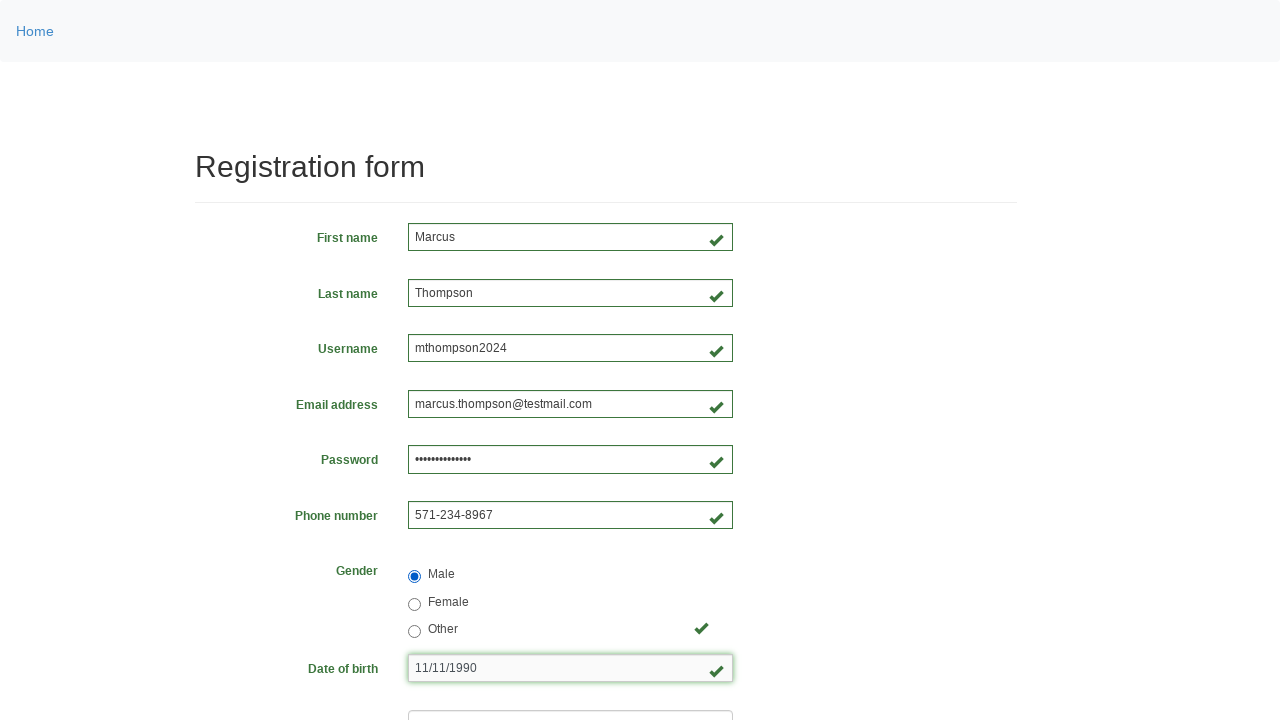

Selected 'Department of Engineering' from department dropdown on select[name='department']
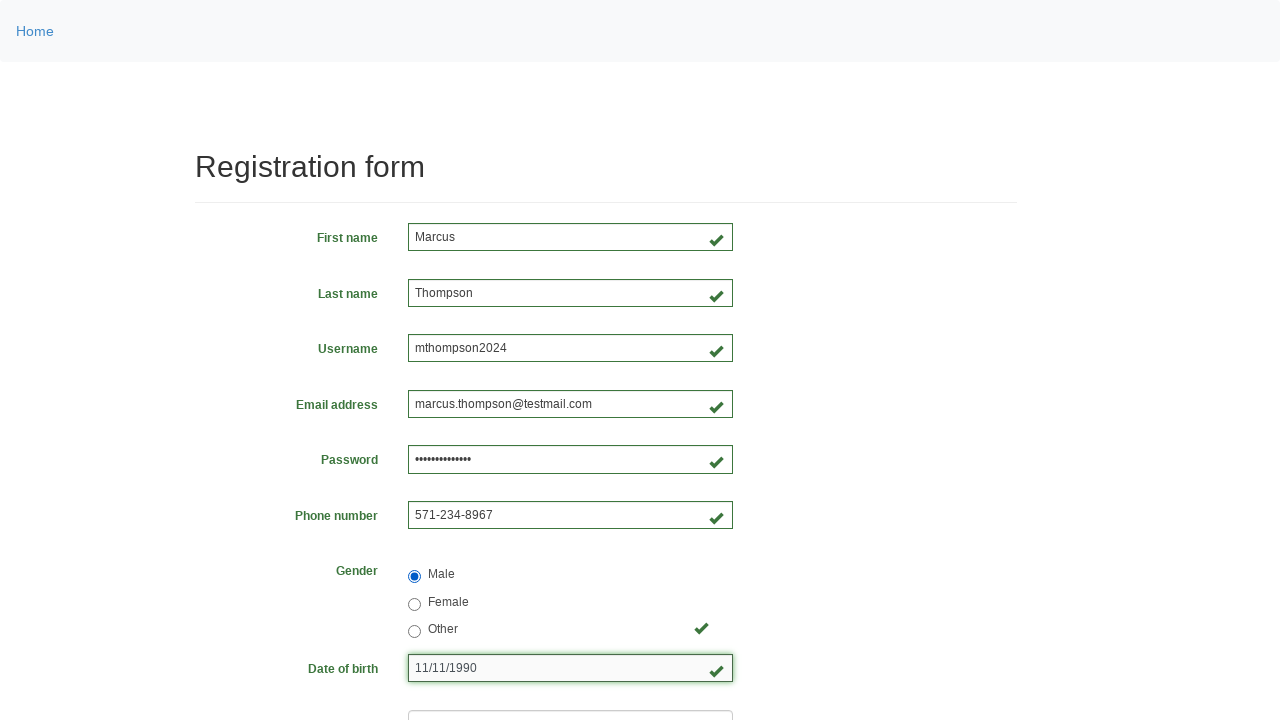

Selected 'SDET' from job title dropdown on select[name='job_title']
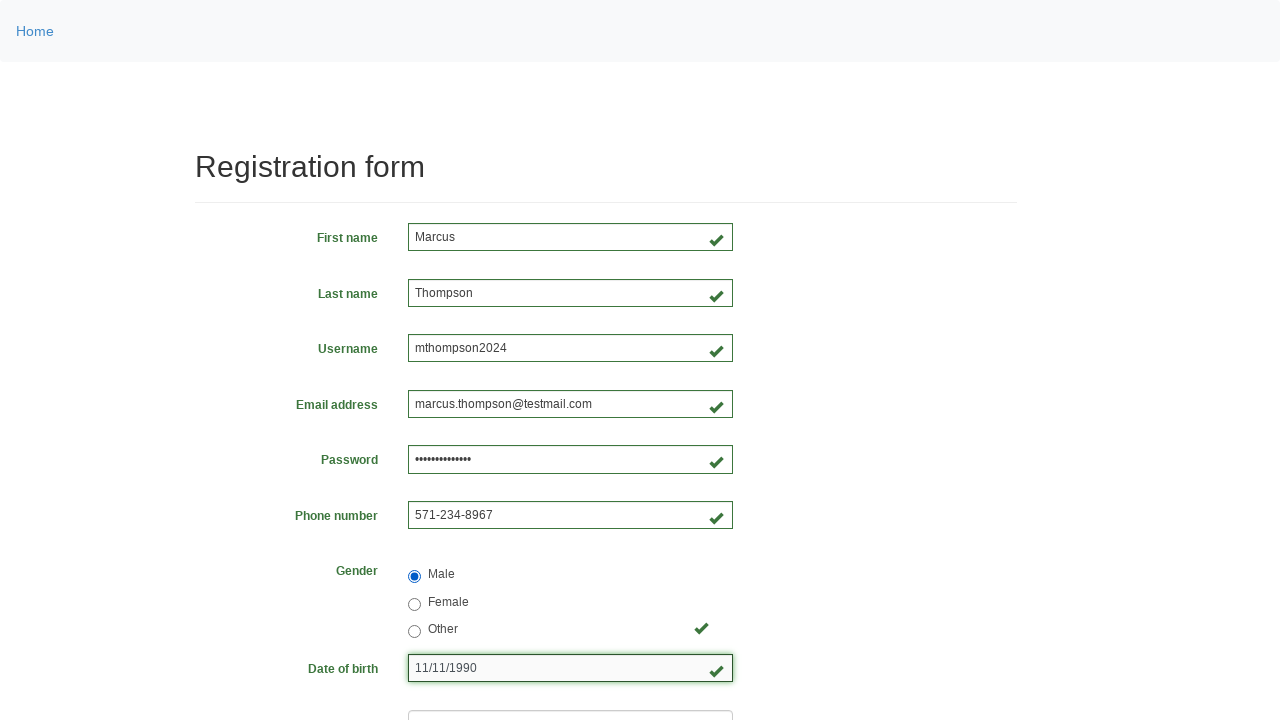

Selected 'Java' programming language checkbox at (465, 468) on input[value='java']
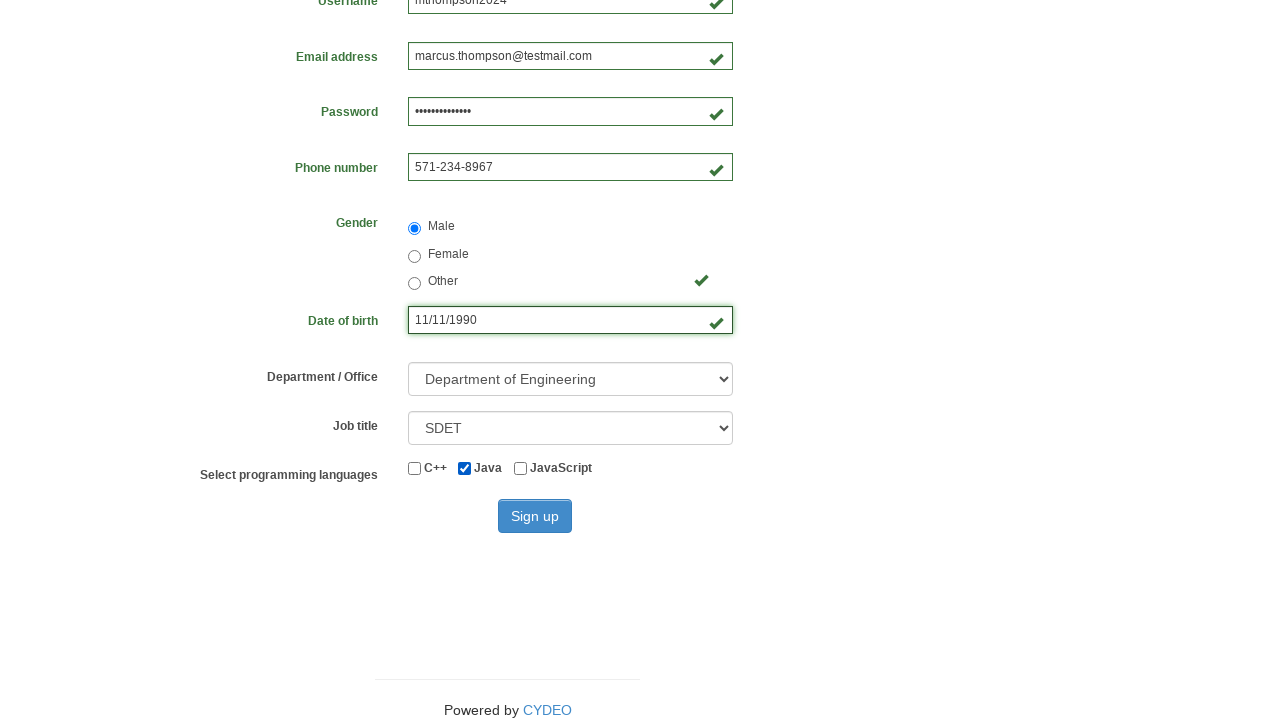

Clicked sign up button to submit registration form at (535, 516) on button[type='submit']
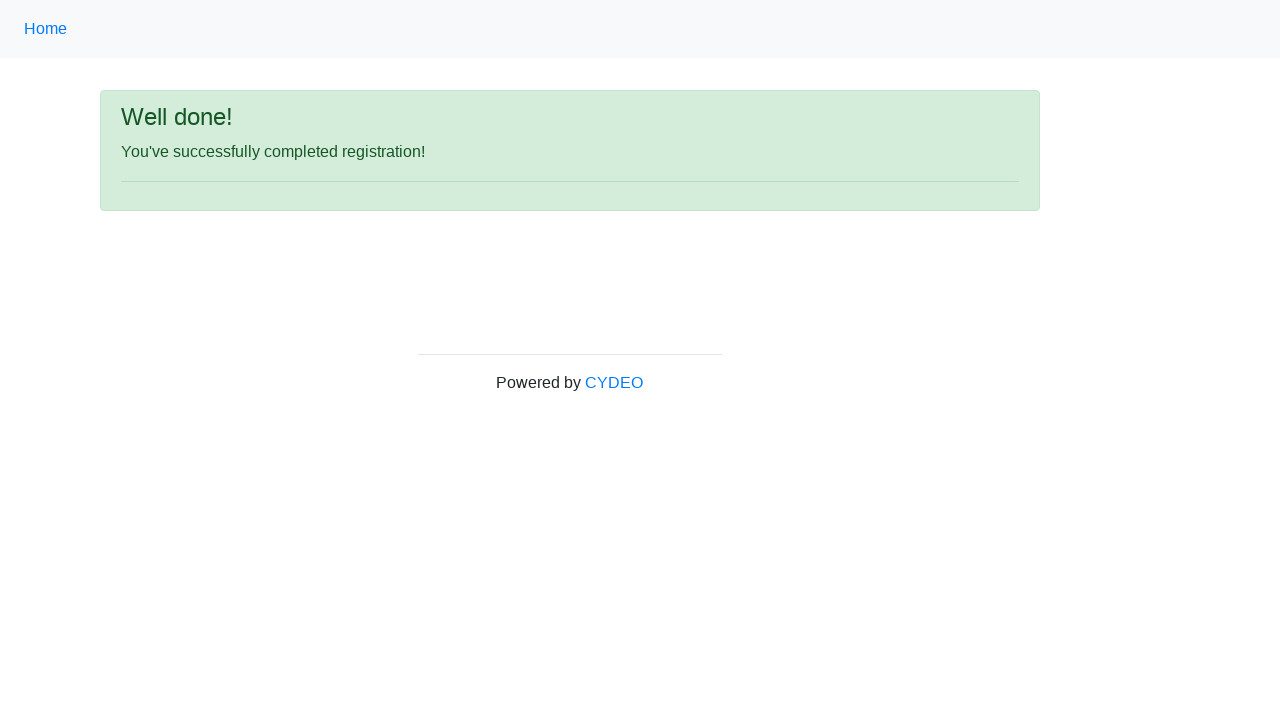

Success message element loaded
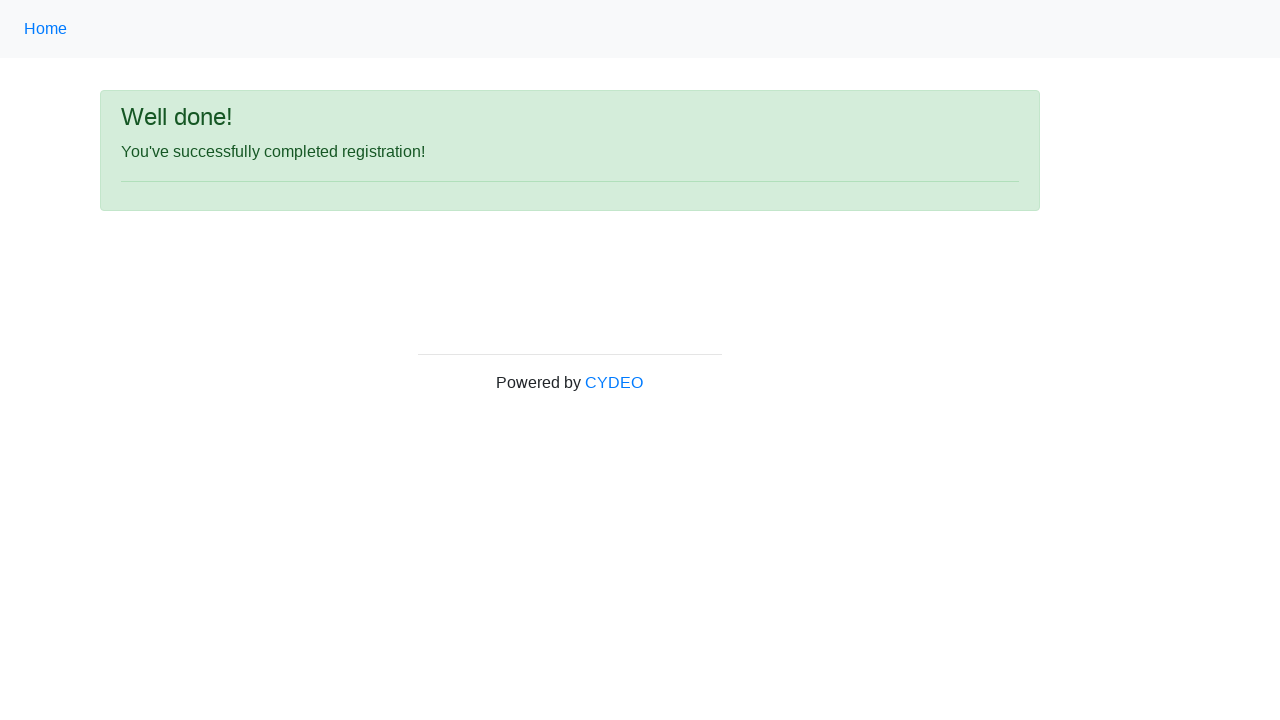

Verified success message: 'You've successfully completed registration!'
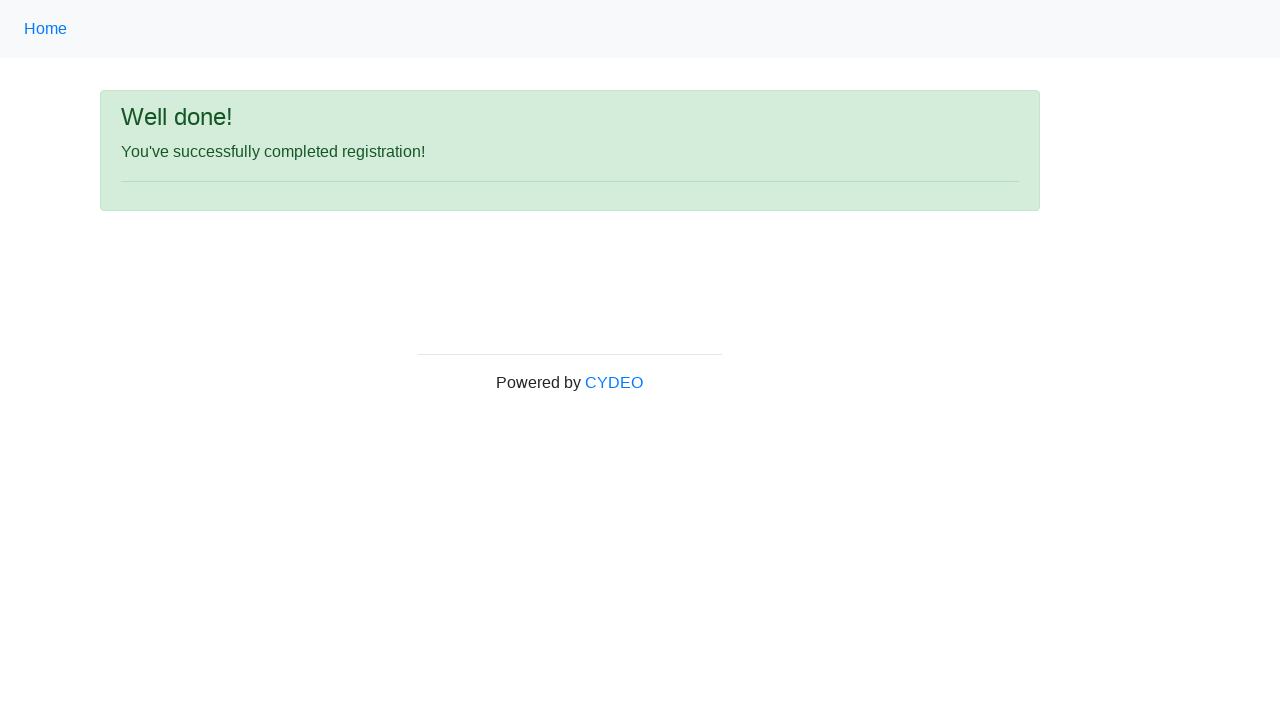

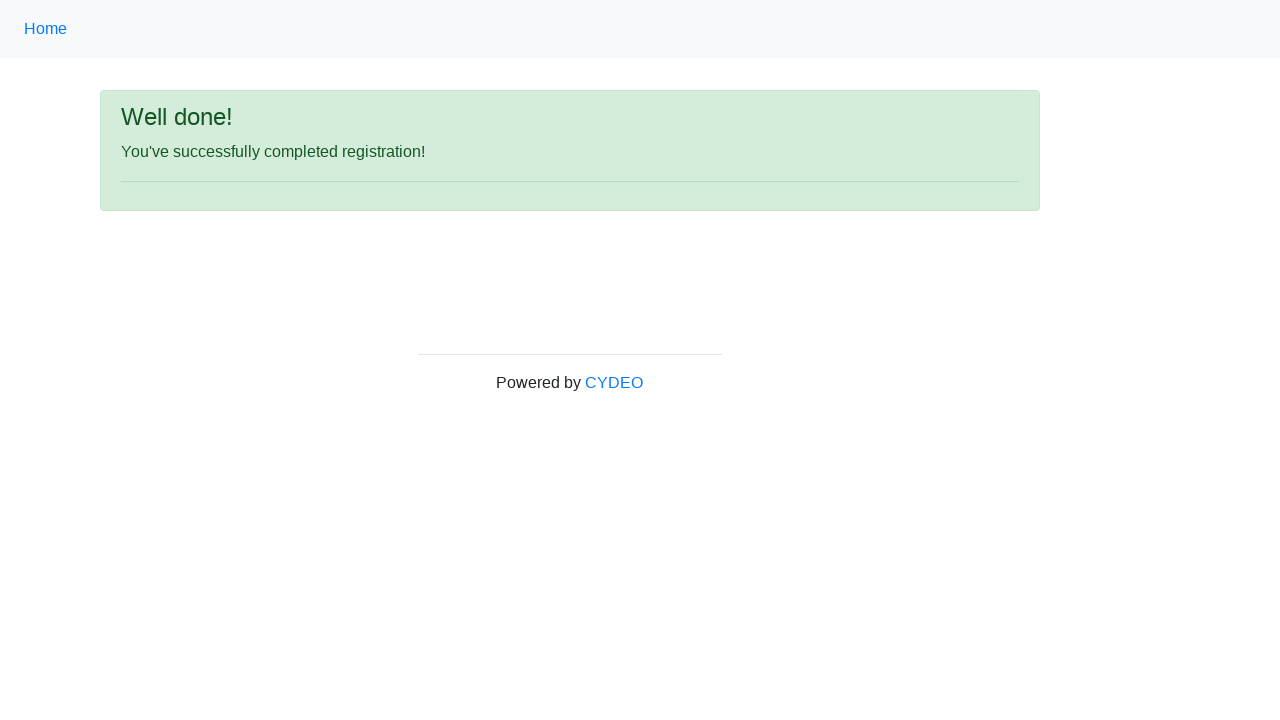